Clicks the 'More About Us' button on the home page

Starting URL: https://playwright-bcit.vercel.app

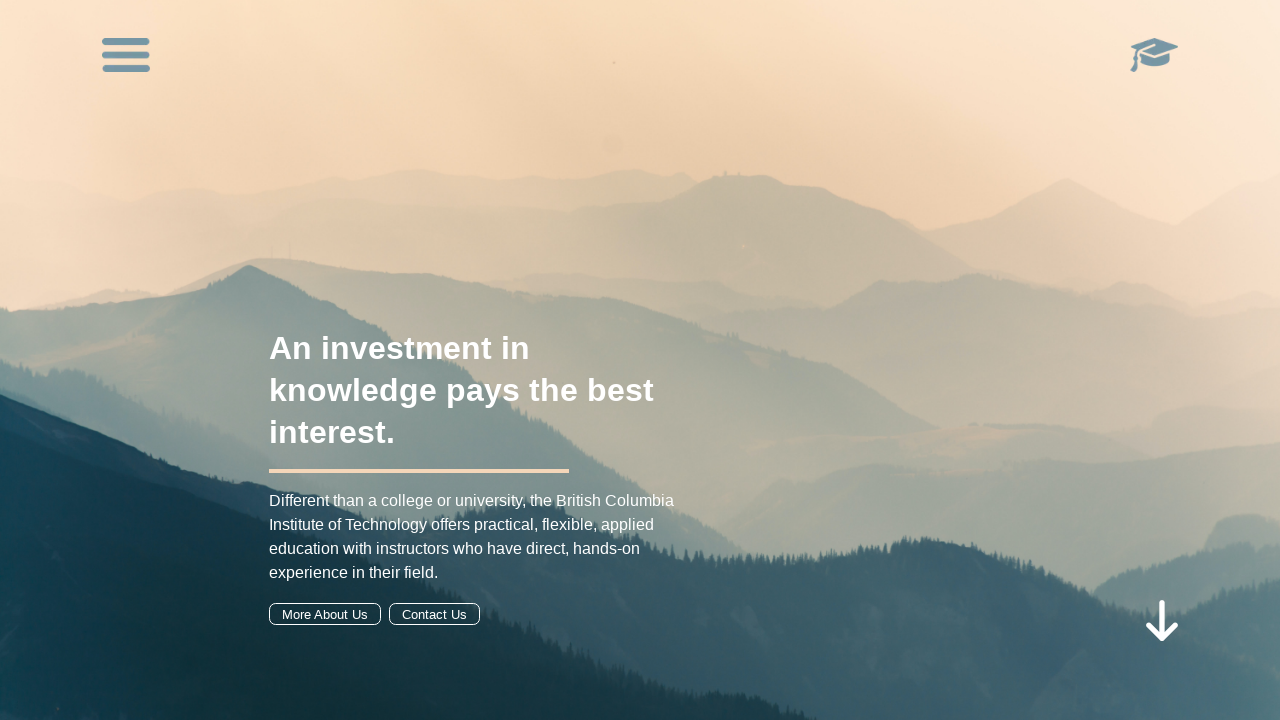

Navigated to https://playwright-bcit.vercel.app
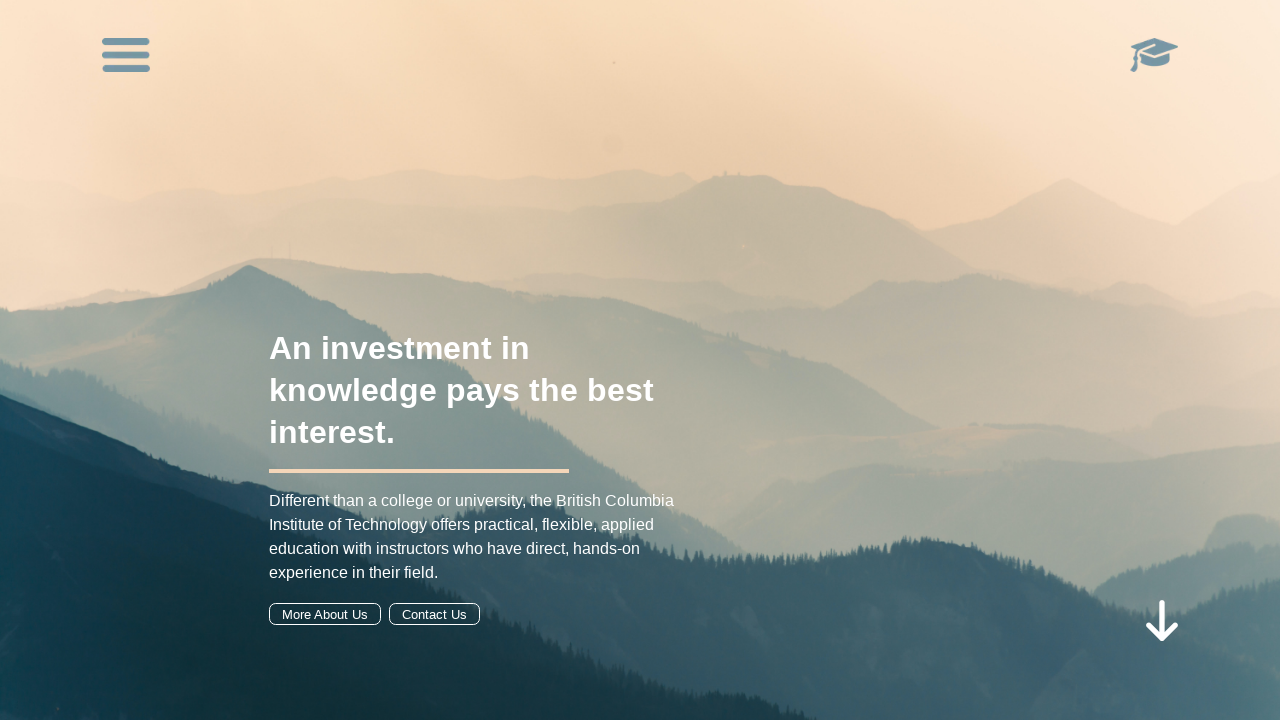

Clicked the 'More About Us' button at (325, 614) on internal:role=button[name="More About Us"i]
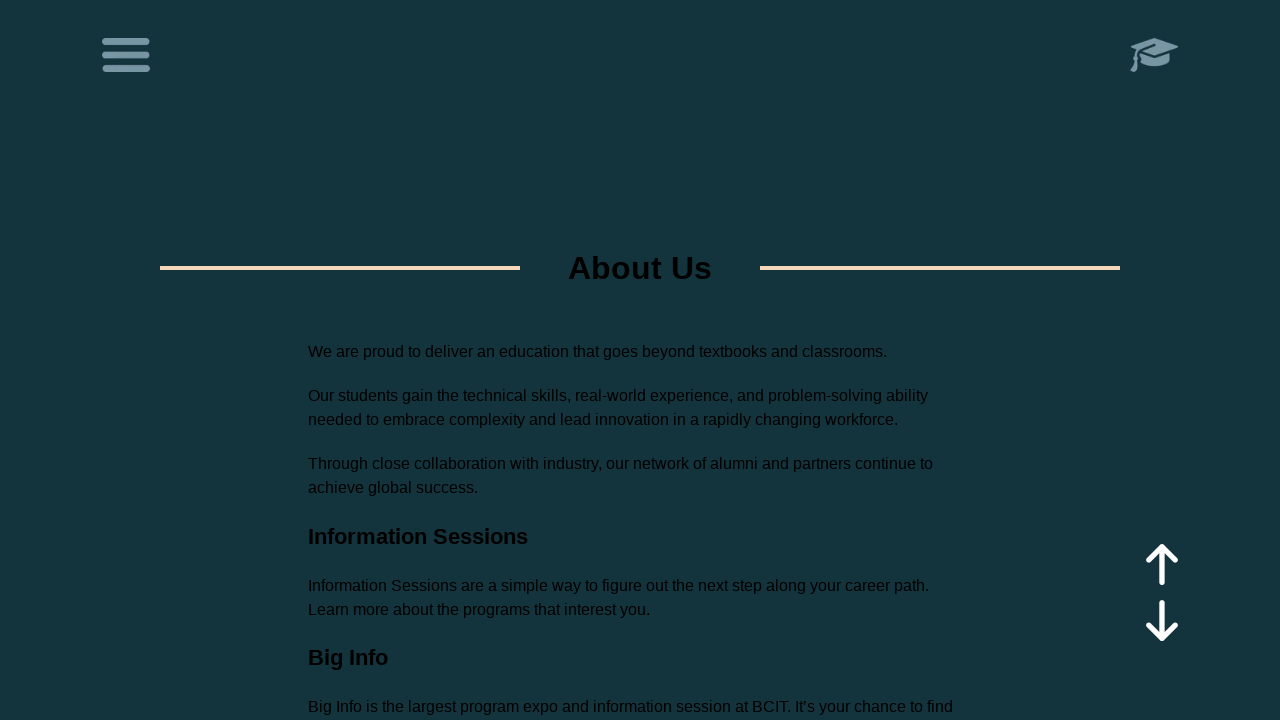

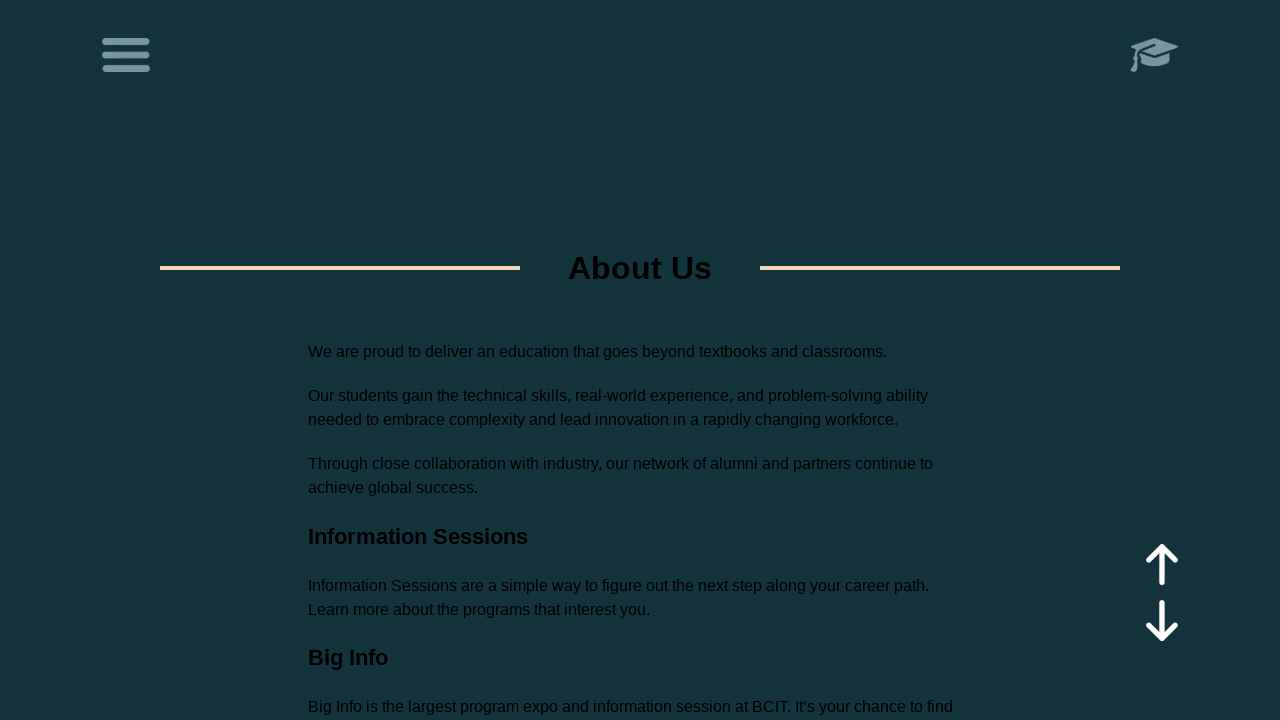